Tests handling of a prompt alert dialog by clicking a button, entering text in the prompt, and verifying the personalized response

Starting URL: https://testautomationpractice.blogspot.com/

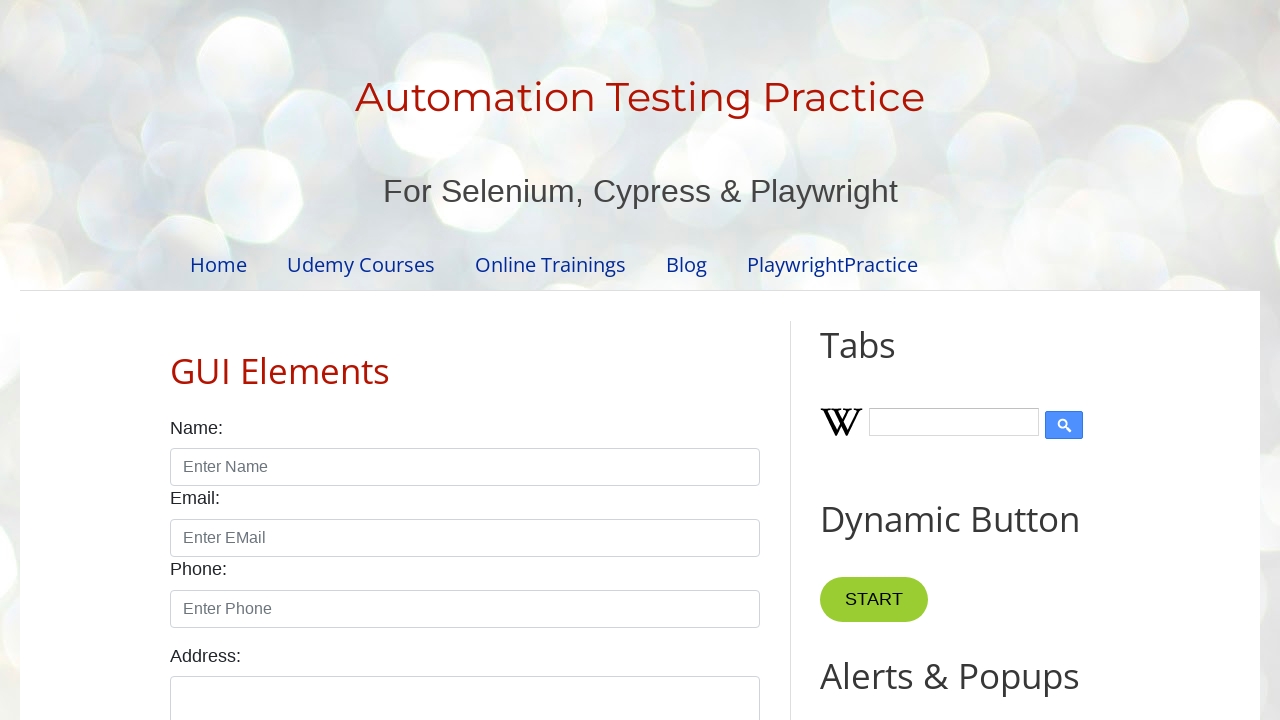

Set up dialog handler for prompt alert
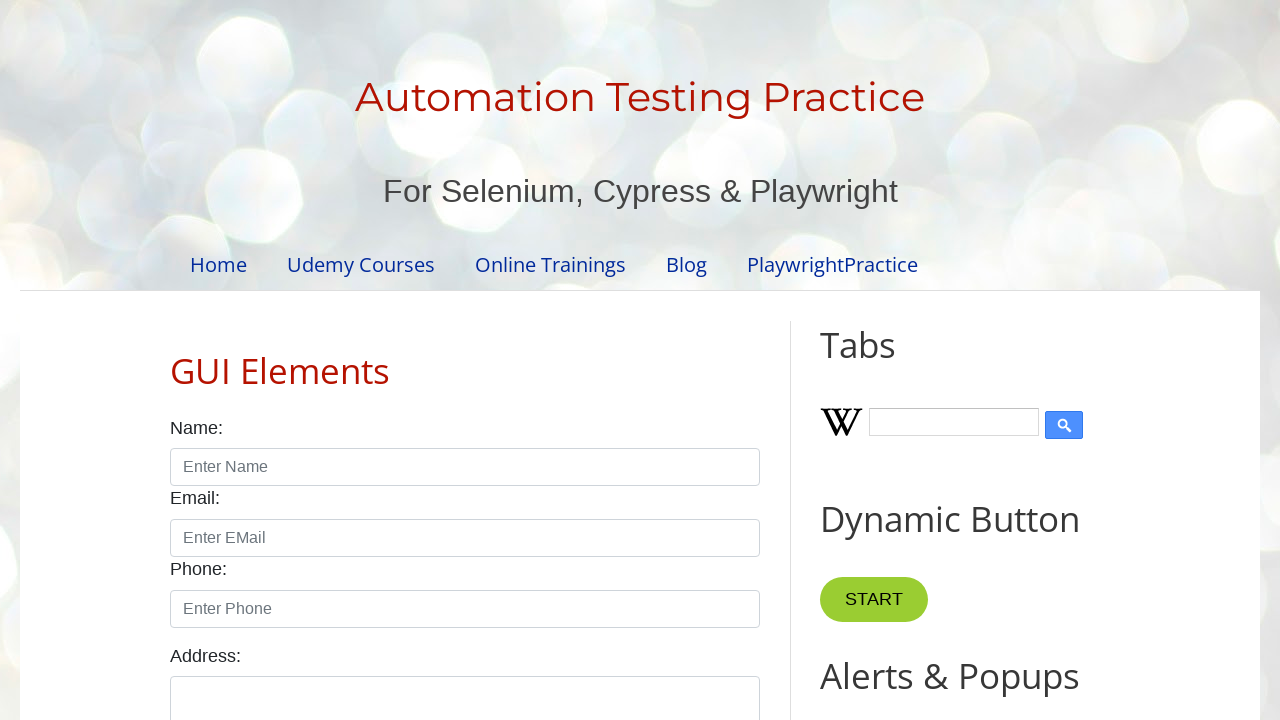

Clicked 'Prompt Alert' button at (890, 360) on xpath=//button[normalize-space()='Prompt Alert']
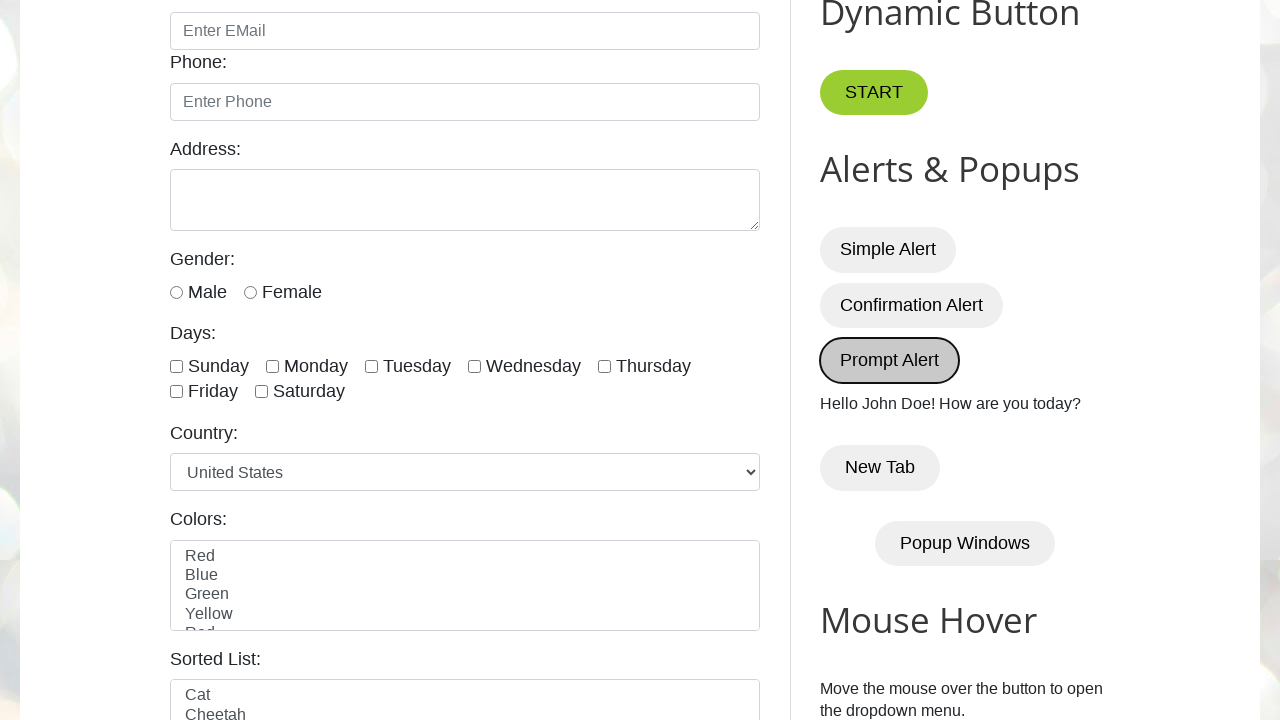

Waited for demo result element to load
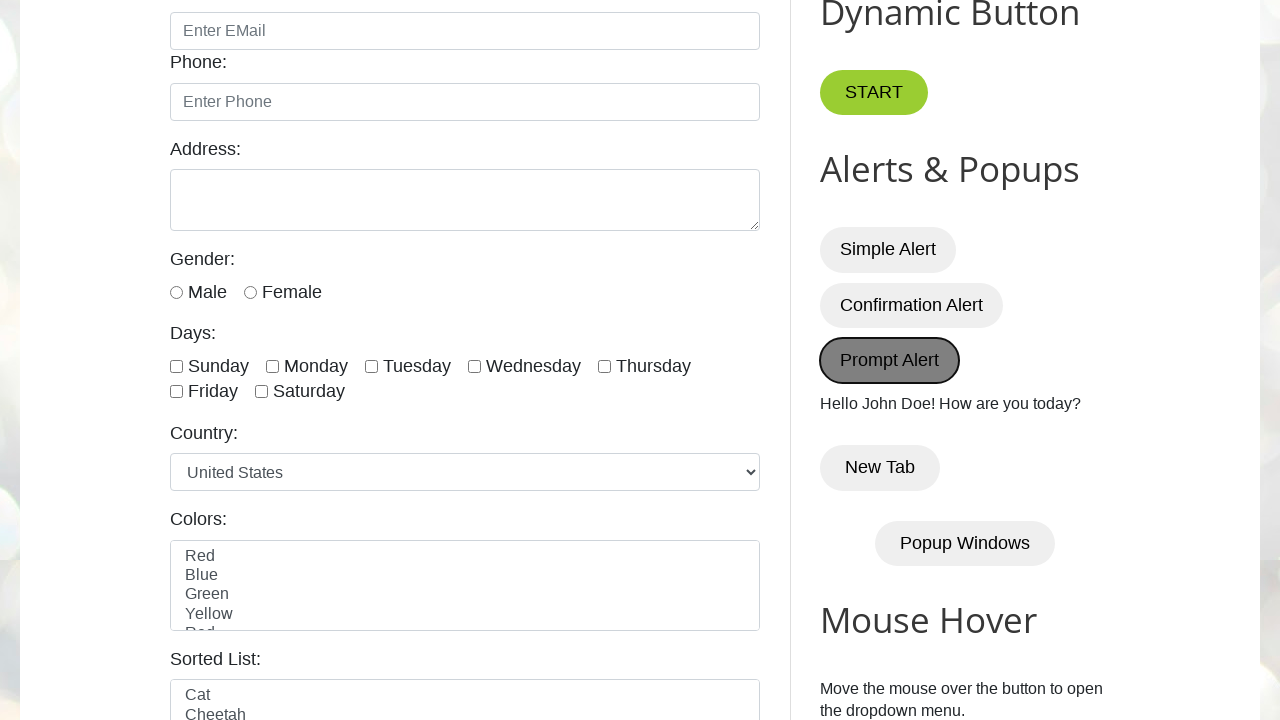

Verified personalized response 'Hello John Doe! How are you today?' is displayed
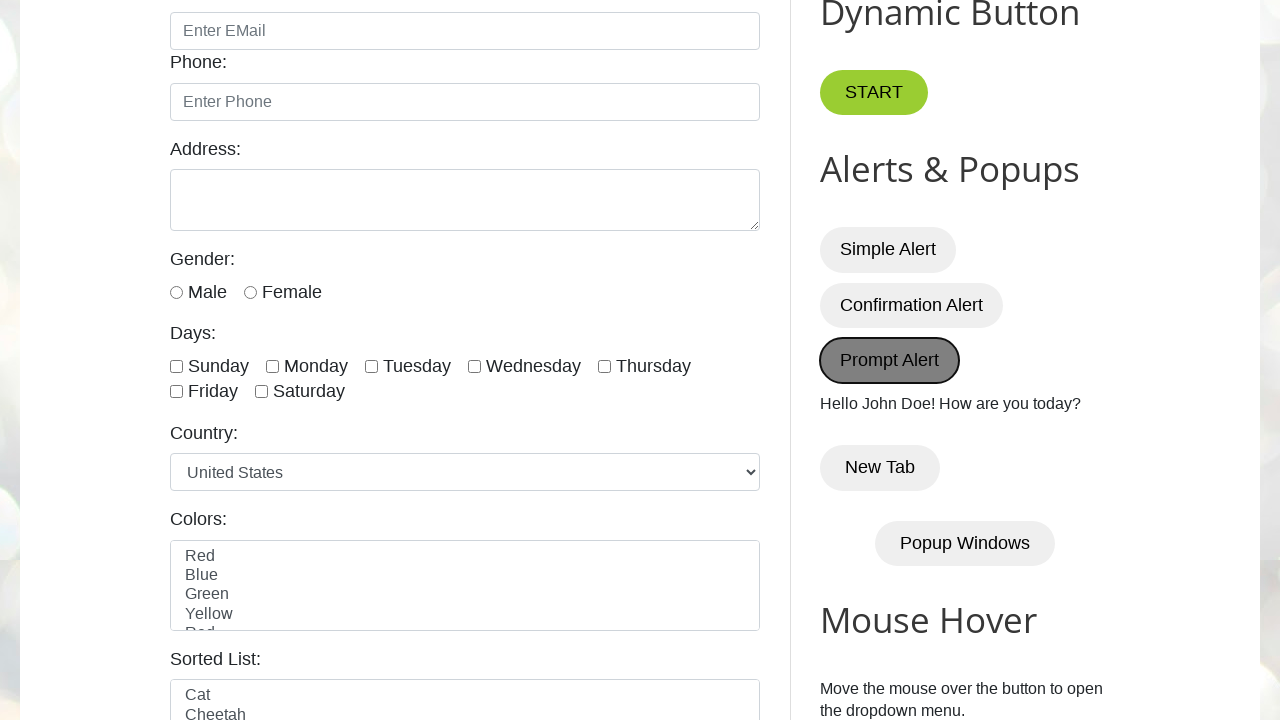

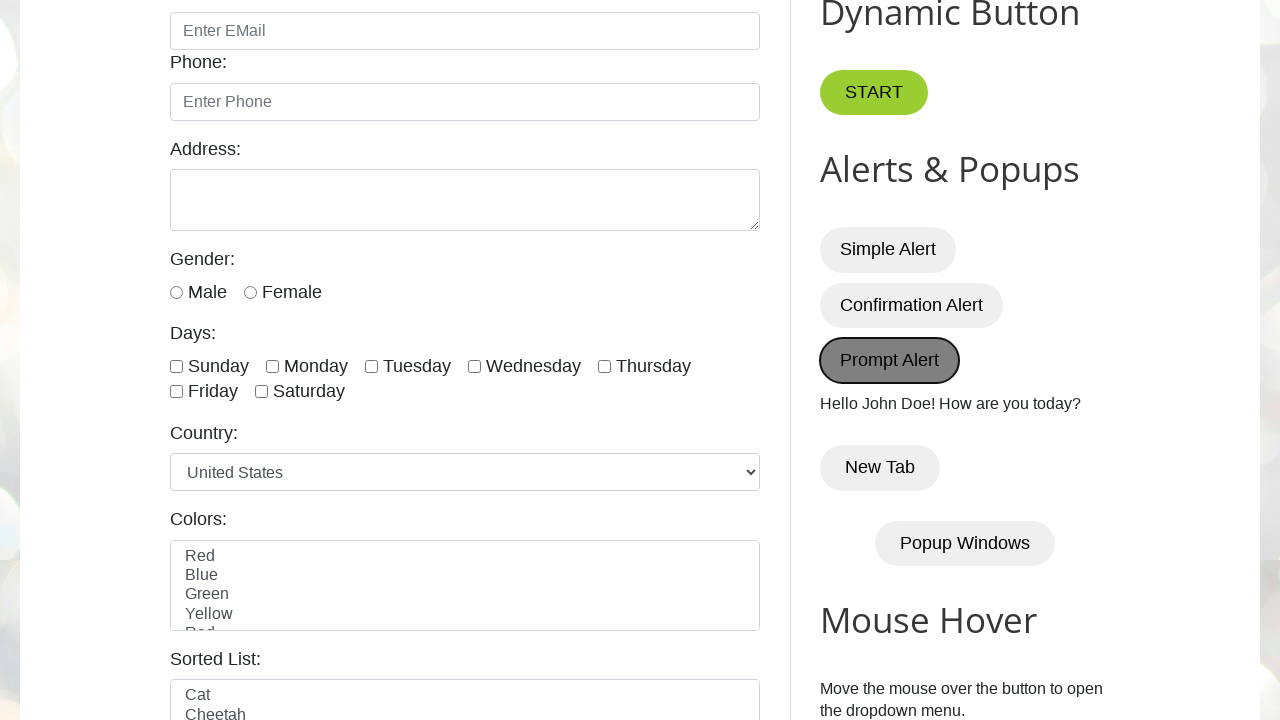